Tests explicit wait for element visibility by waiting for magic text to become visible with changed content

Starting URL: https://kristinek.github.io/site/examples/sync

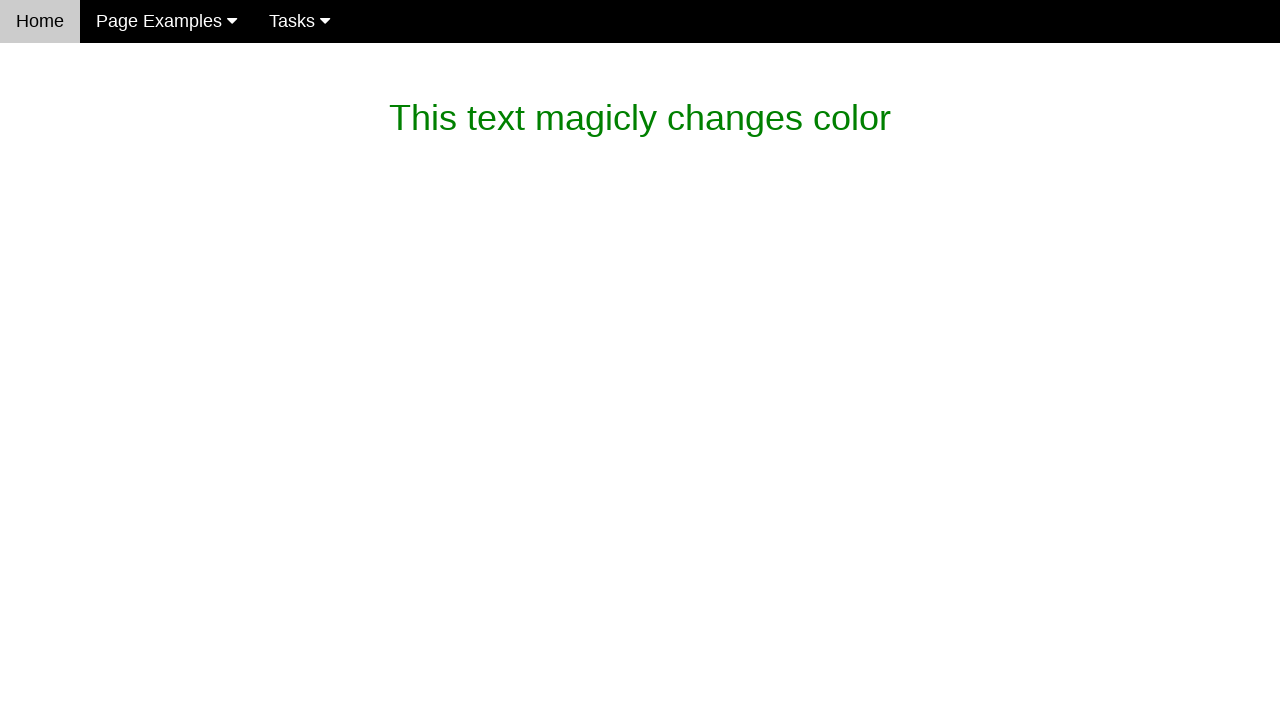

Waited for magic_text element with changed content to become visible
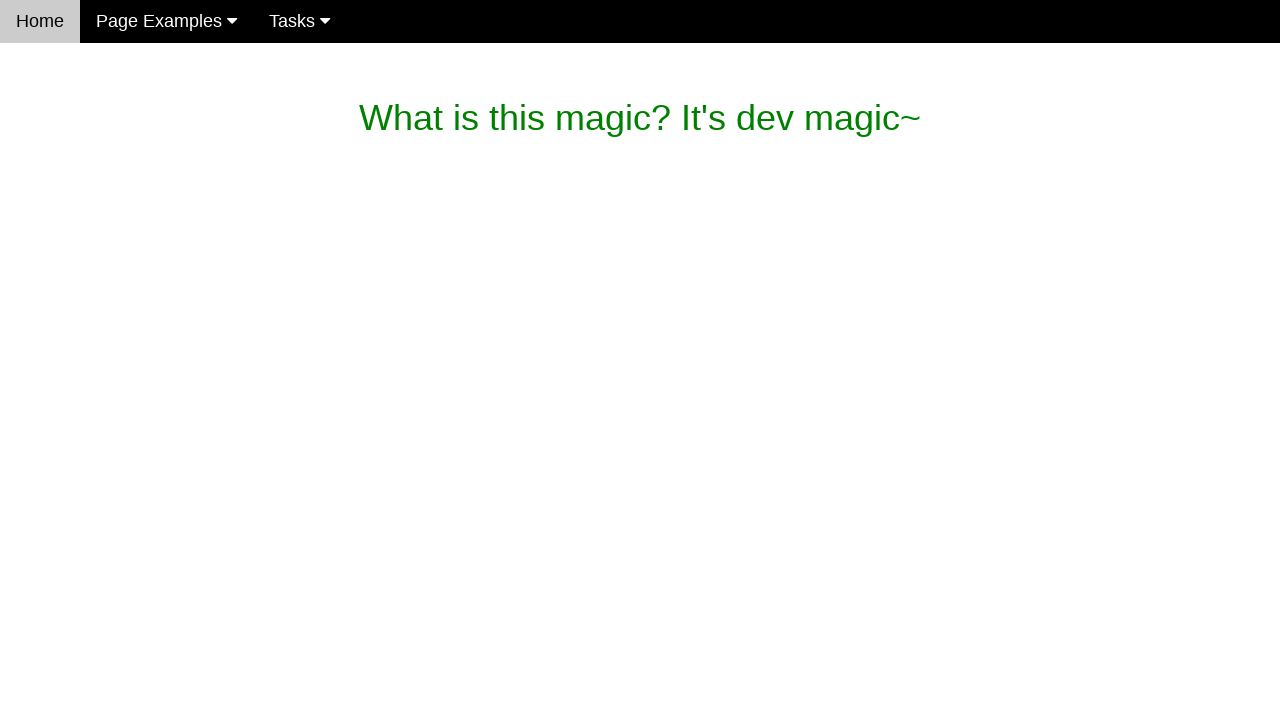

Asserted that magic_text content changed to 'What is this magic? It's dev magic~'
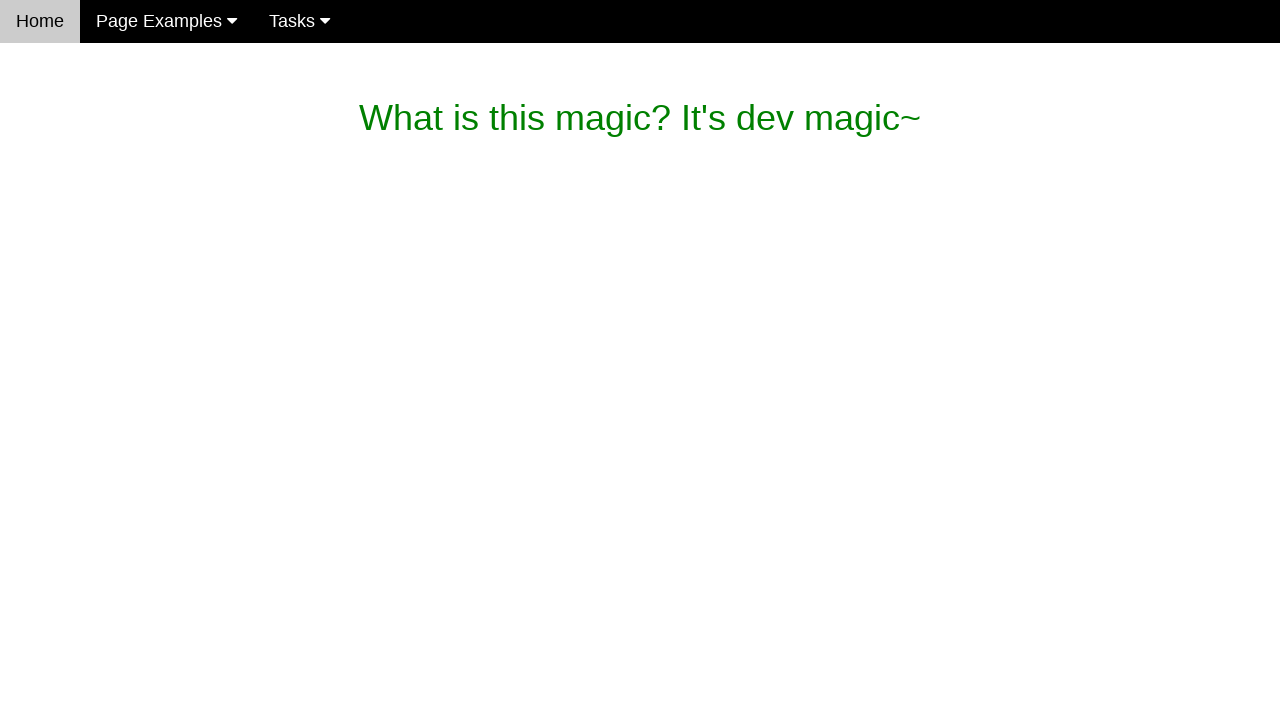

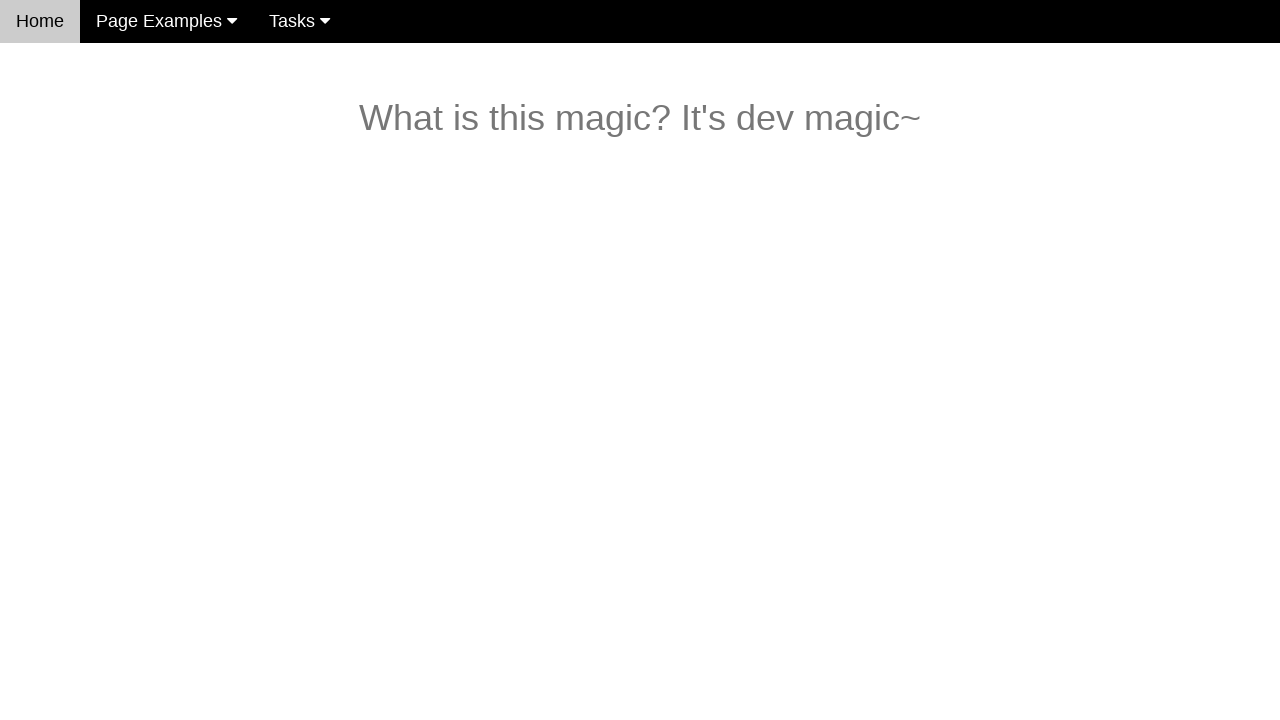